Tests JavaScript alert handling by clicking a button to trigger an alert, then accepting/dismissing it

Starting URL: https://demo.automationtesting.in/Alerts.html

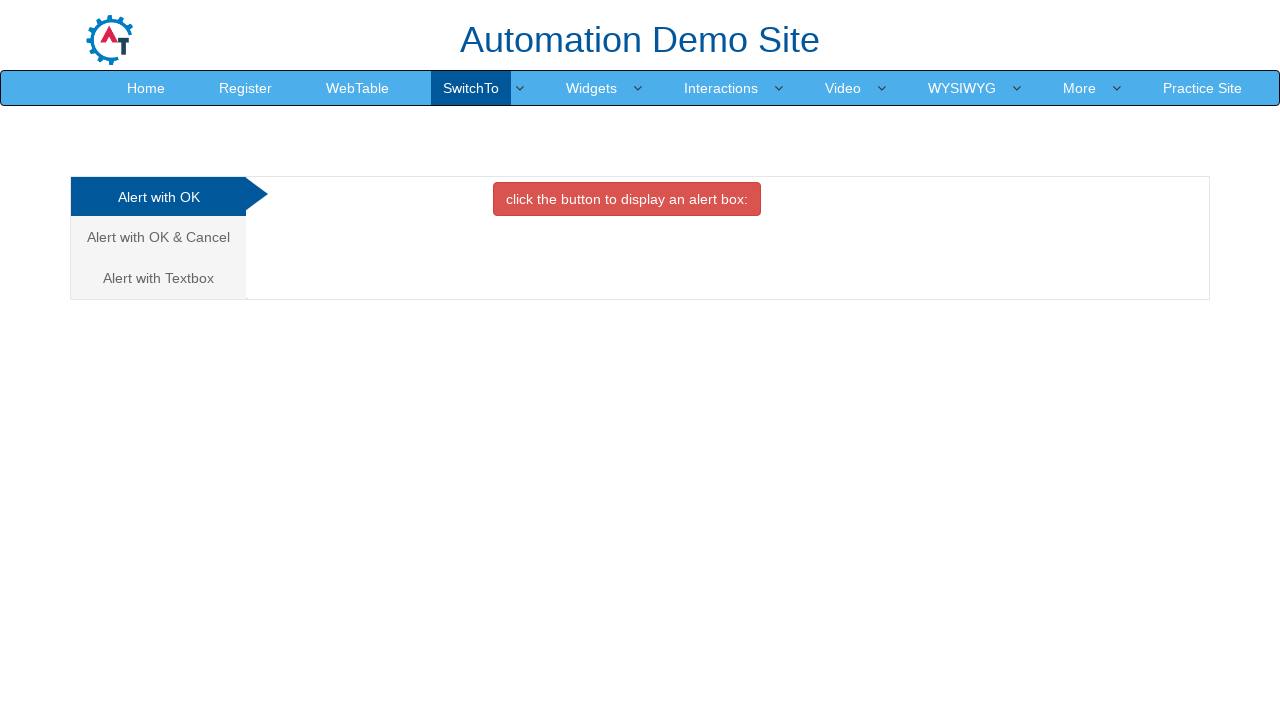

Clicked on the OK Tab link at (158, 197) on .analystic[href='#OKTab']
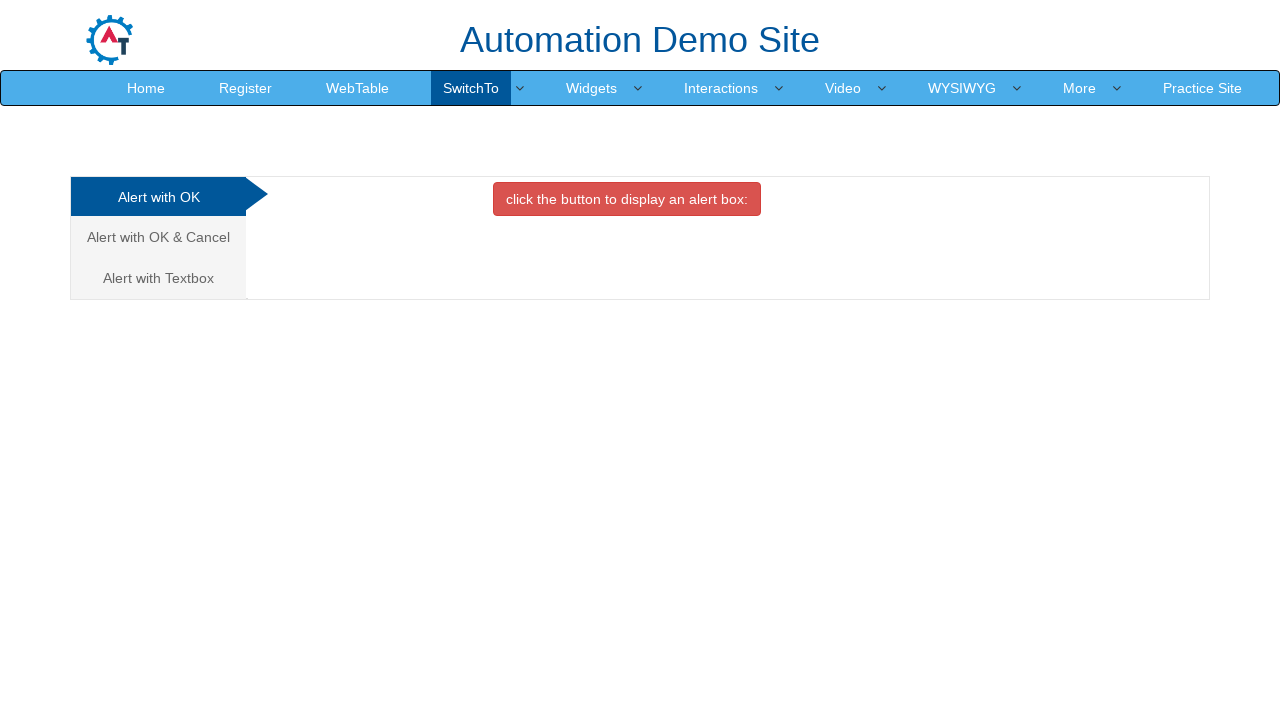

Clicked the danger button to trigger alert at (627, 199) on .btn.btn-danger
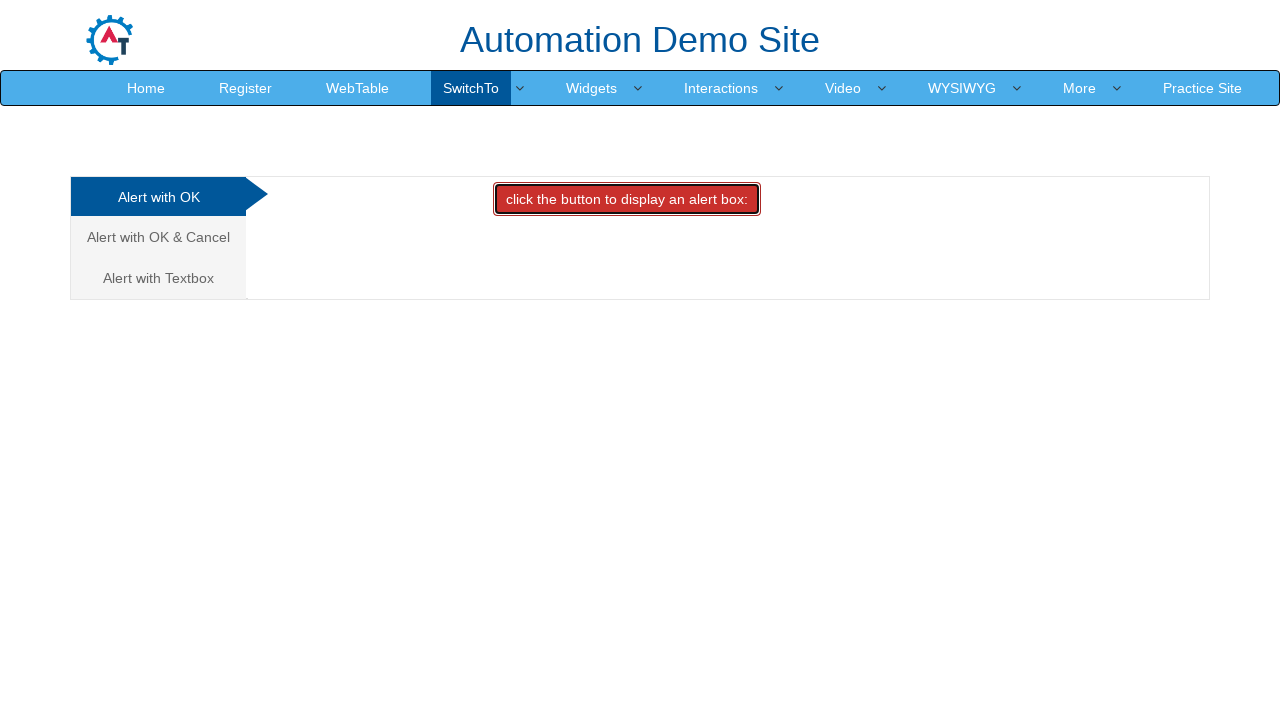

Set up dialog handler to accept alert
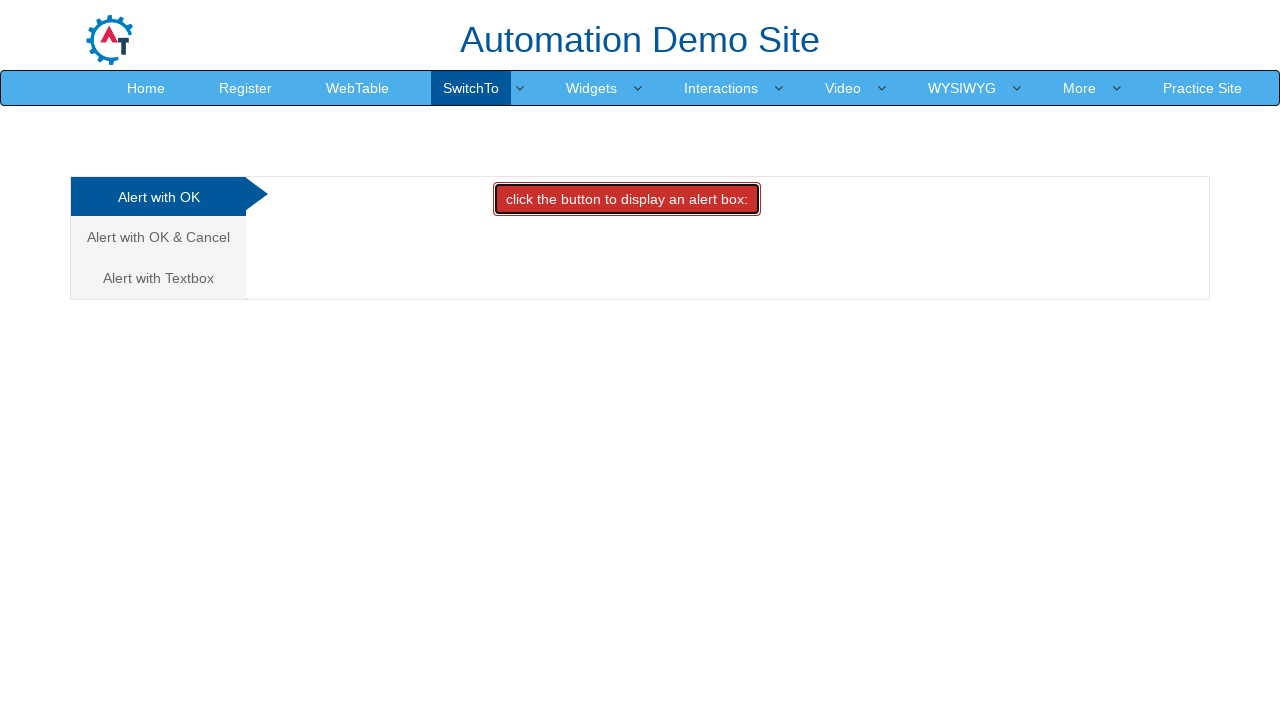

Waited for alert to be processed
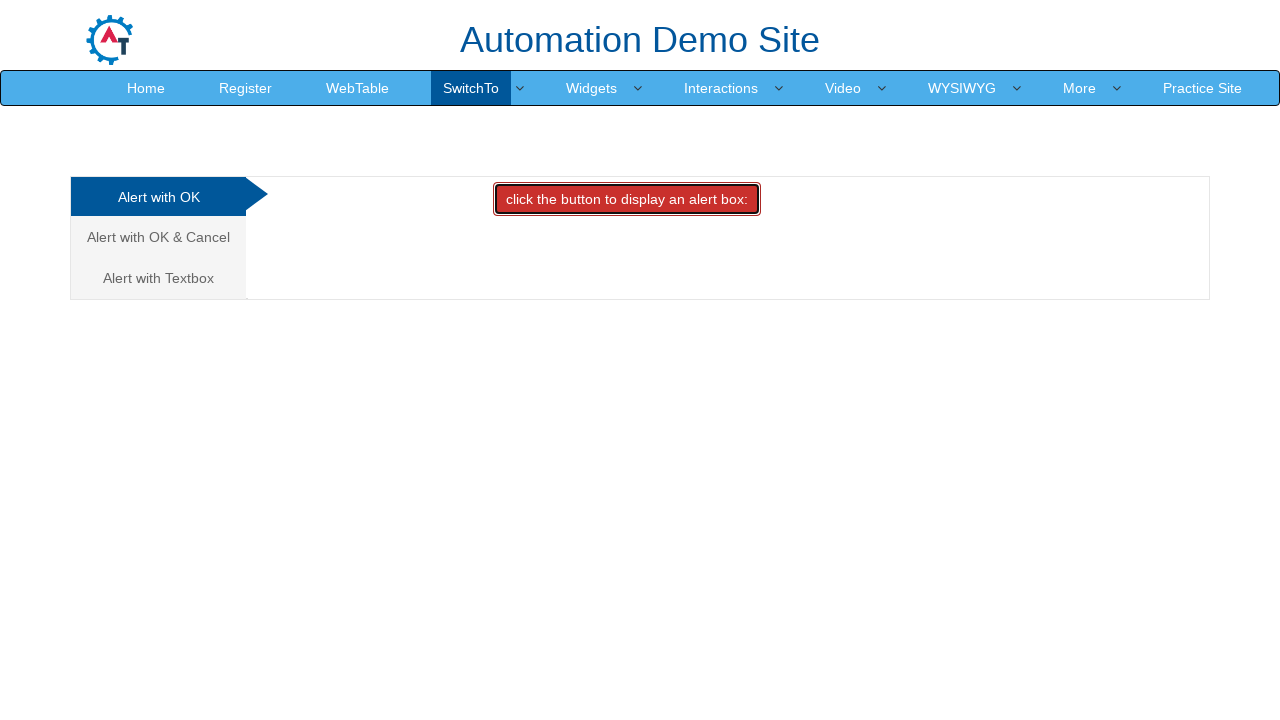

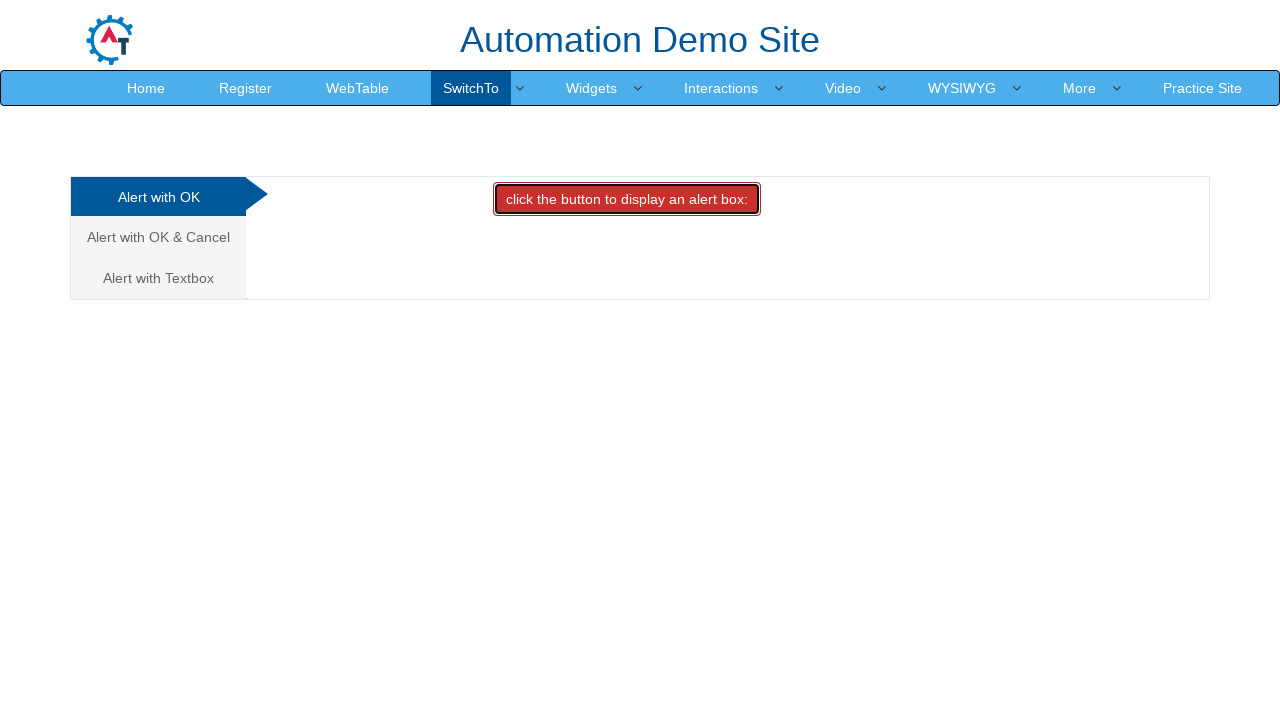